Tests mouse right-click functionality on a context menu demo page by right-clicking on a button element to trigger a context menu

Starting URL: https://swisnl.github.io/jQuery-contextMenu/demo.html

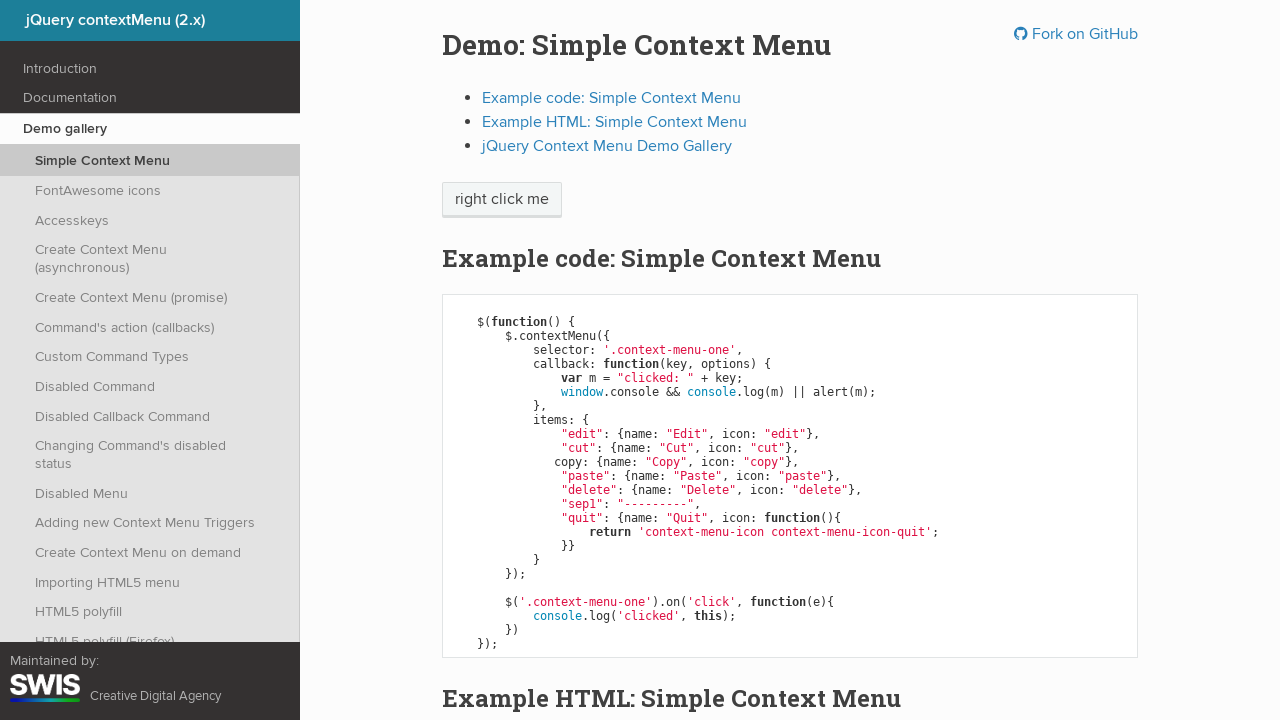

Located the button element for right-click test
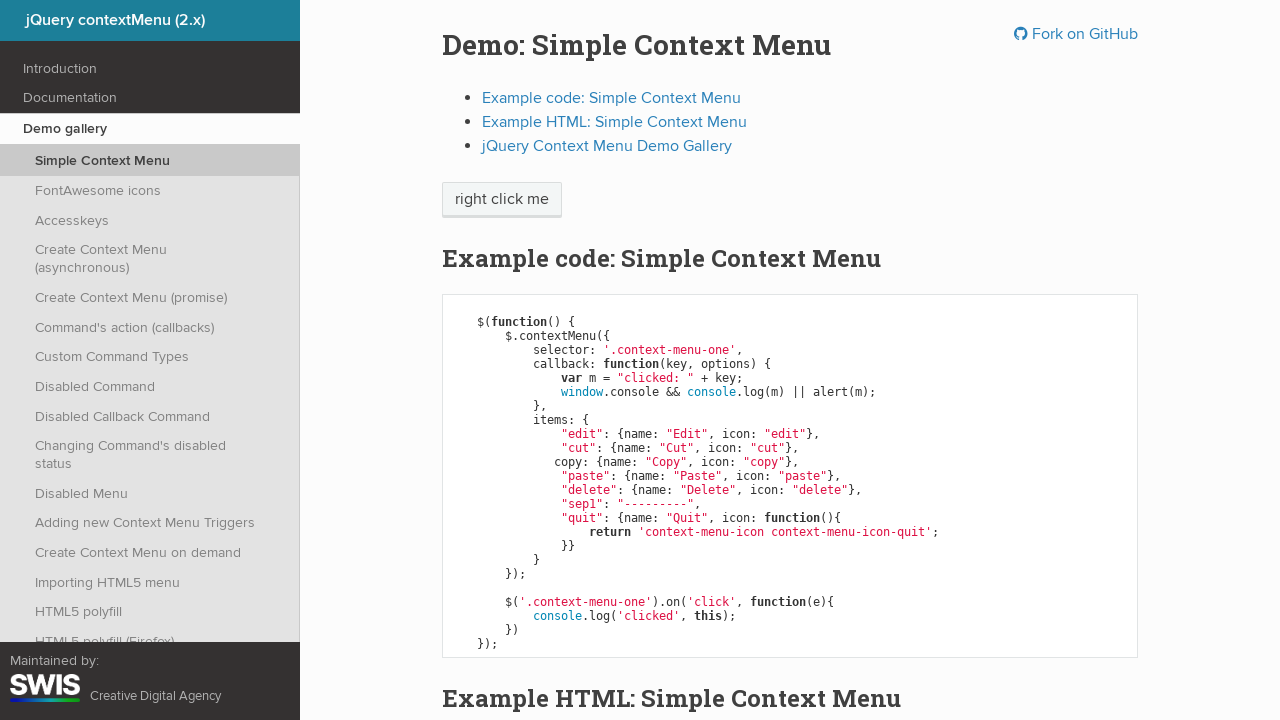

Right-clicked on the button element to trigger context menu at (502, 200) on (//p)[1]/span
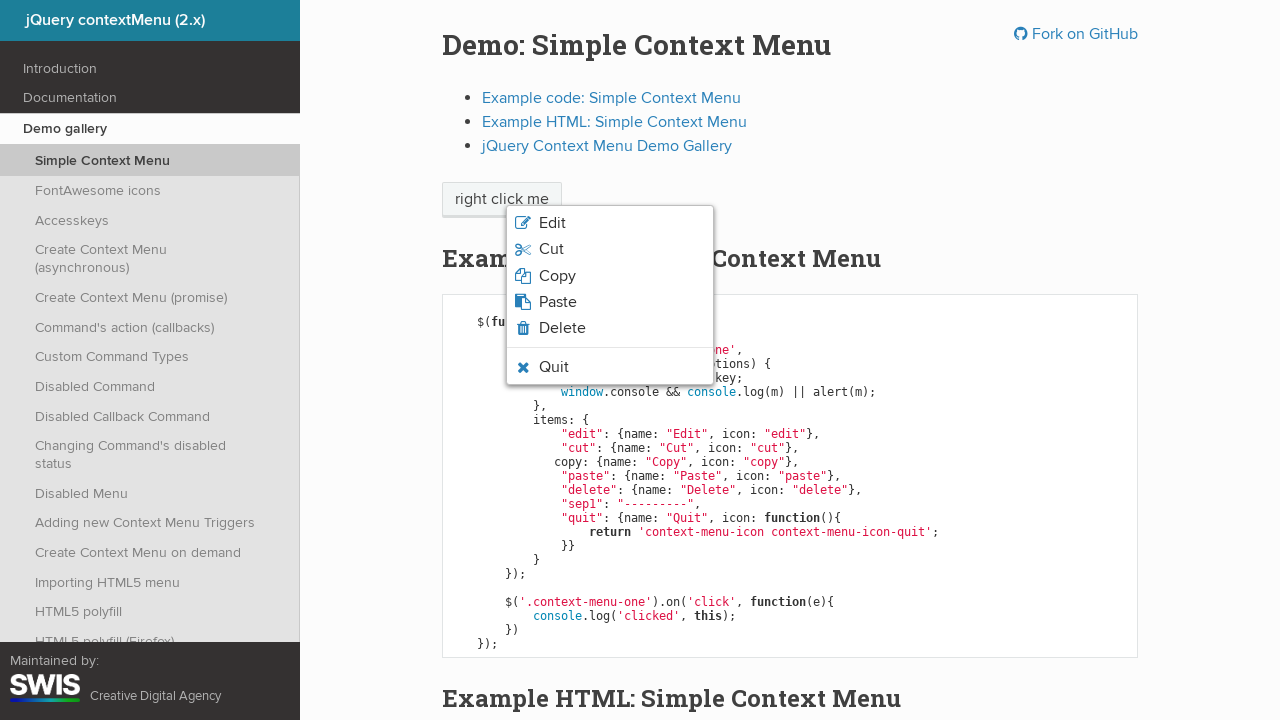

Context menu appeared after right-click
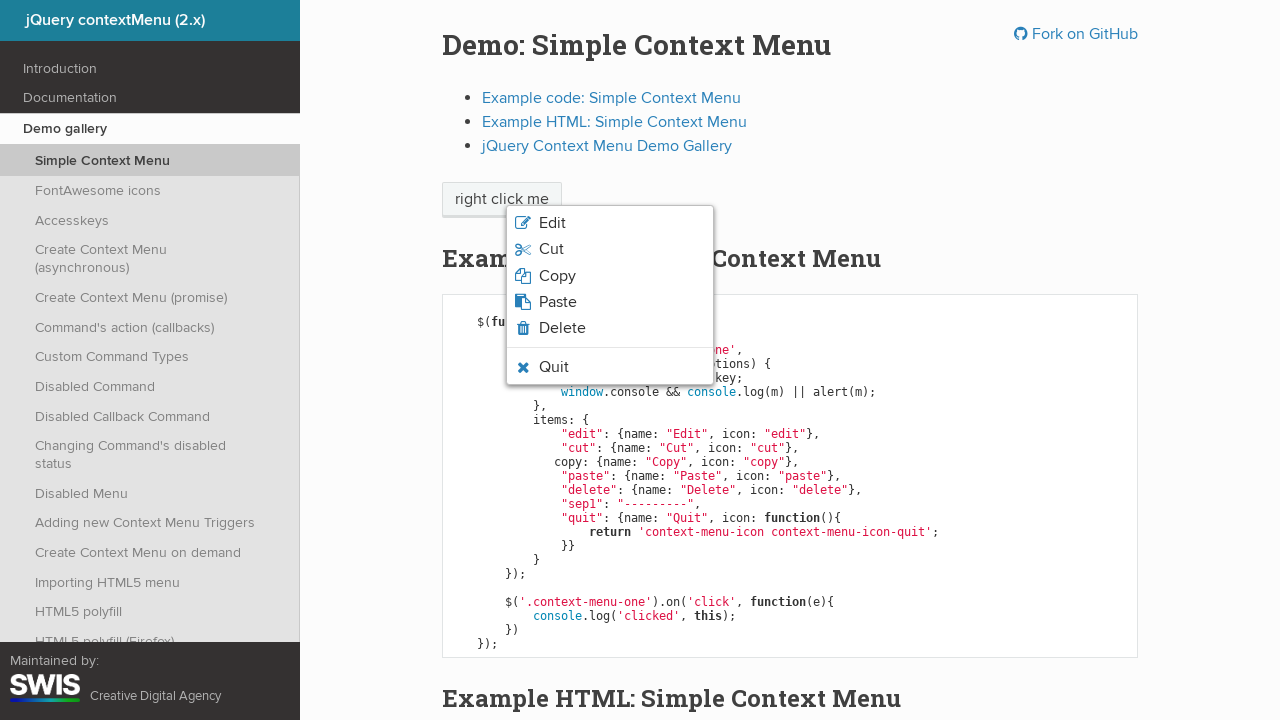

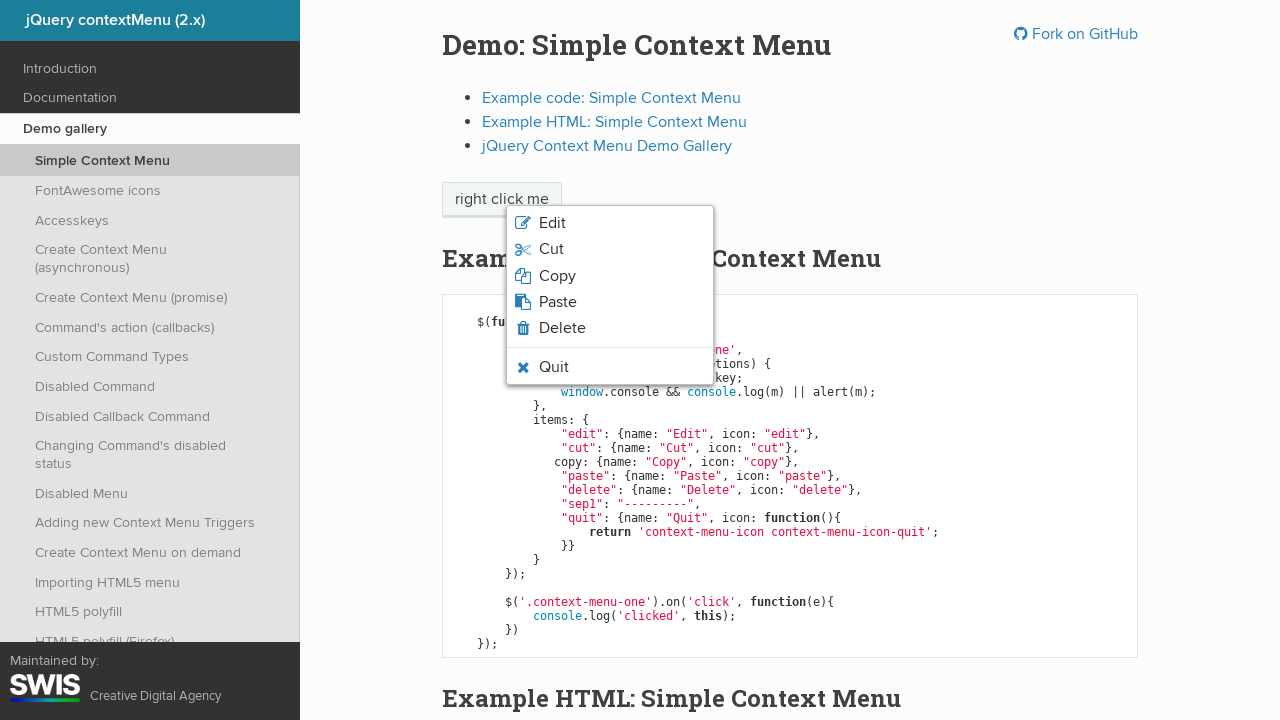